Tests JavaScript confirm dialog by clicking a button, dismissing the alert, and verifying the result message does not contain "successfuly"

Starting URL: https://testcenter.techproeducation.com/index.php?page=javascript-alerts

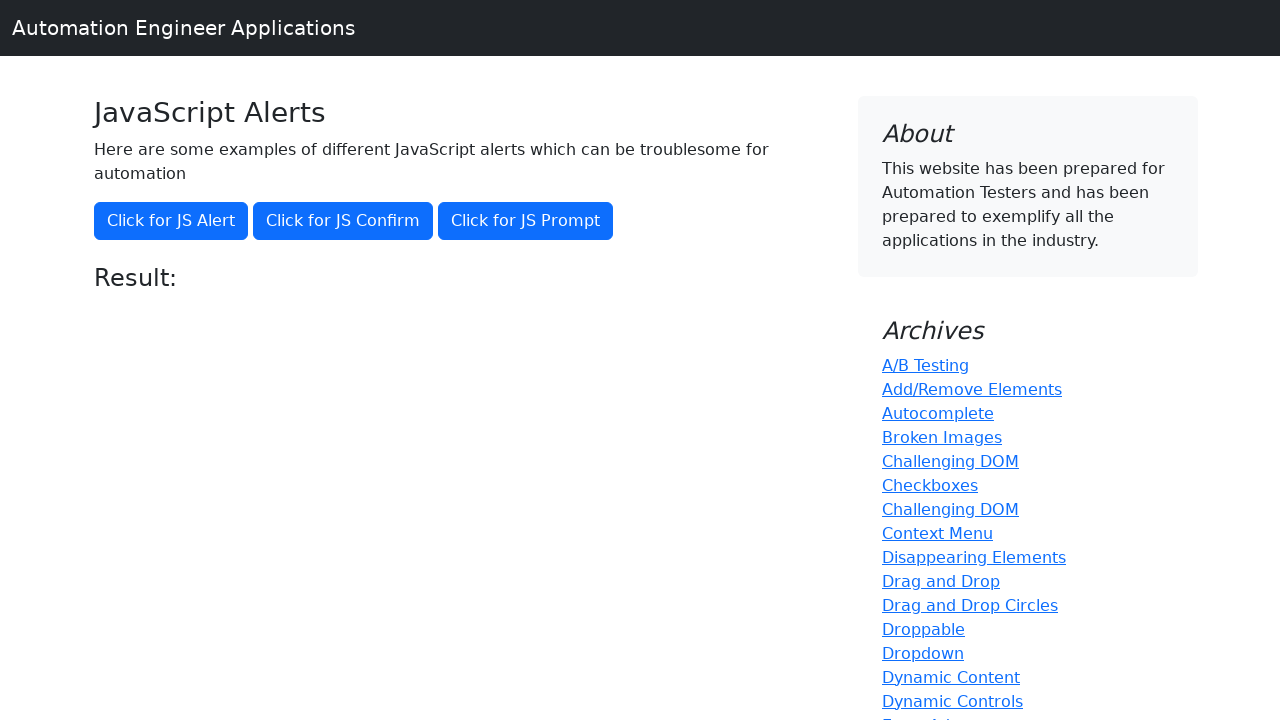

Set up dialog handler to dismiss confirm dialog
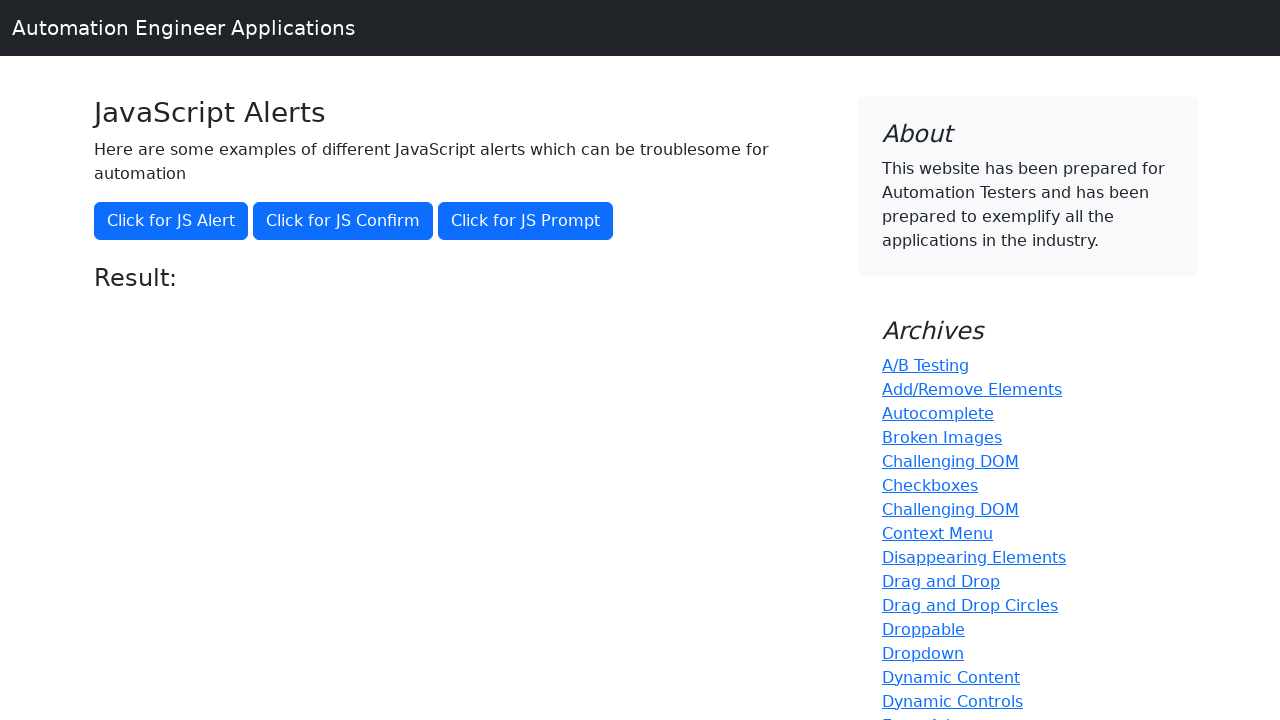

Clicked confirm button to trigger JavaScript confirm dialog at (343, 221) on button[onclick='jsConfirm()']
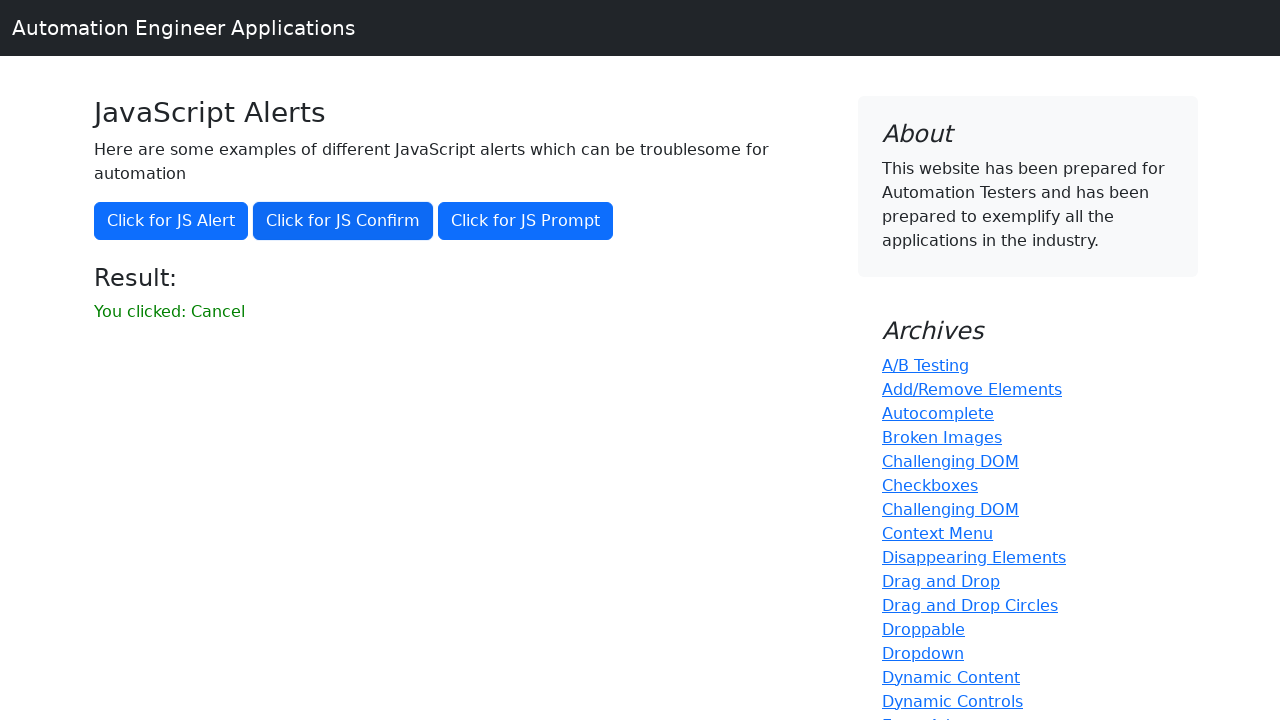

Waited for result message to appear
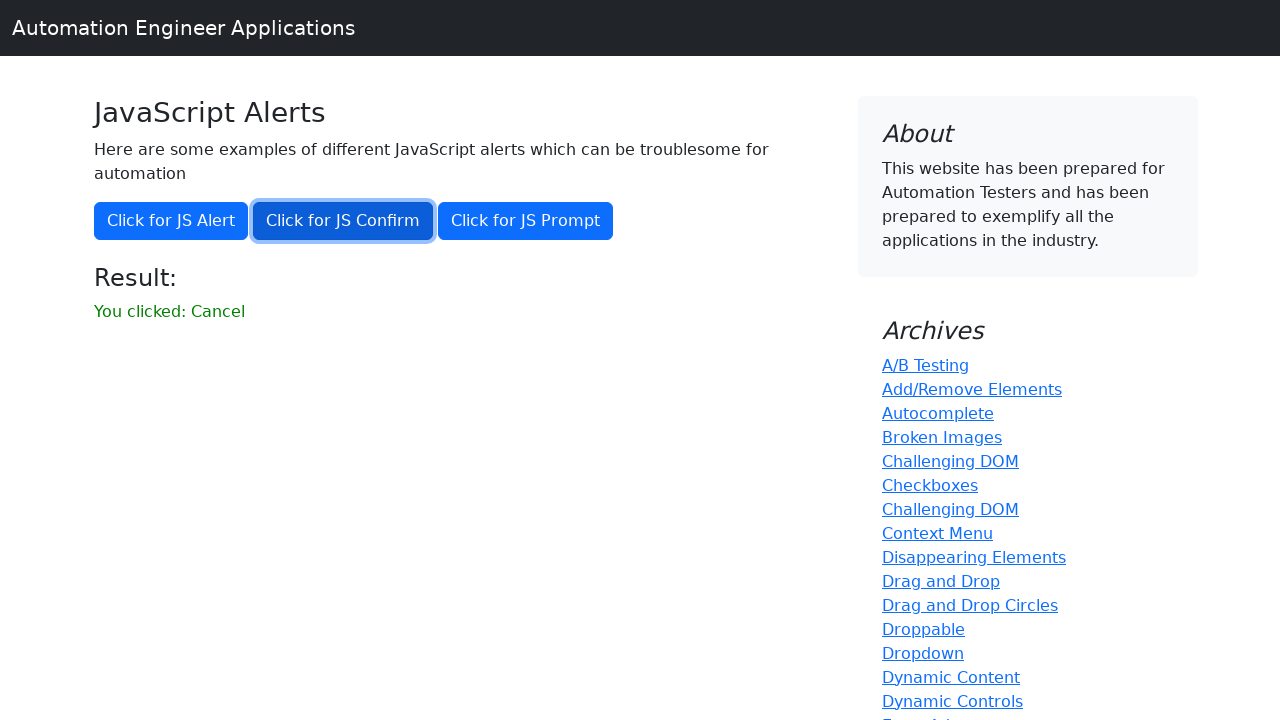

Retrieved result message text content
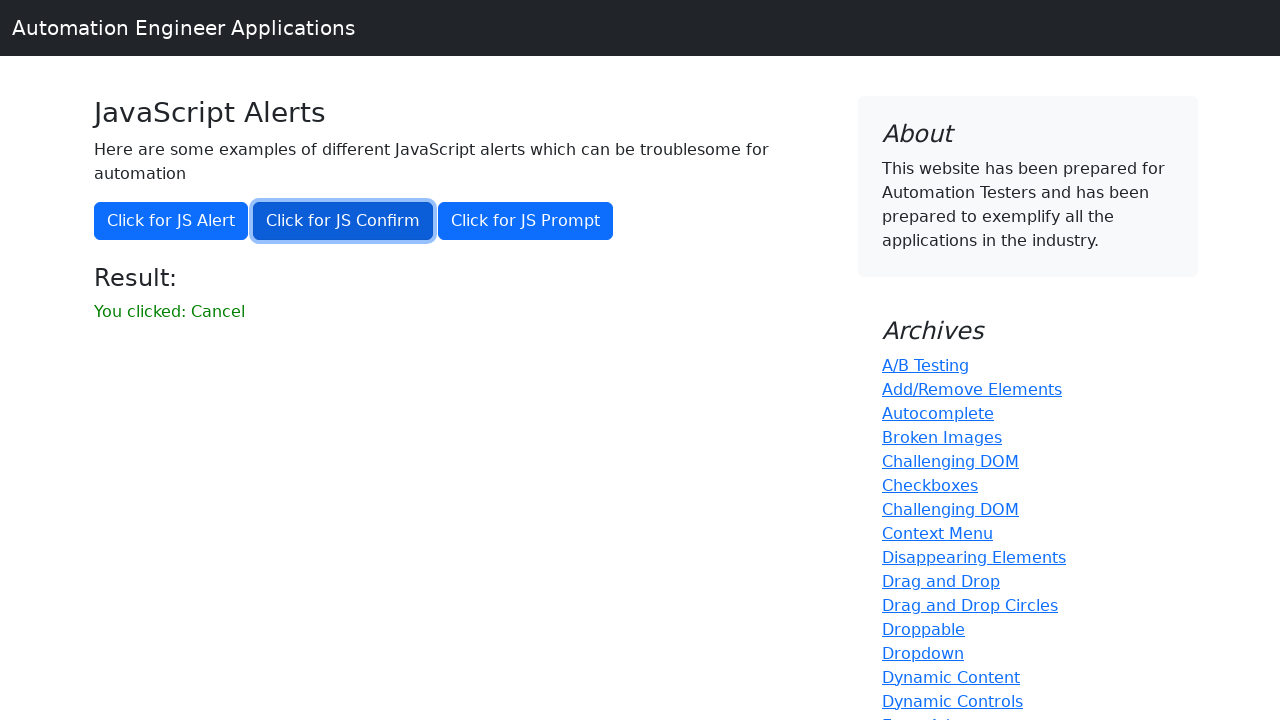

Verified that result message does not contain 'successfuly'
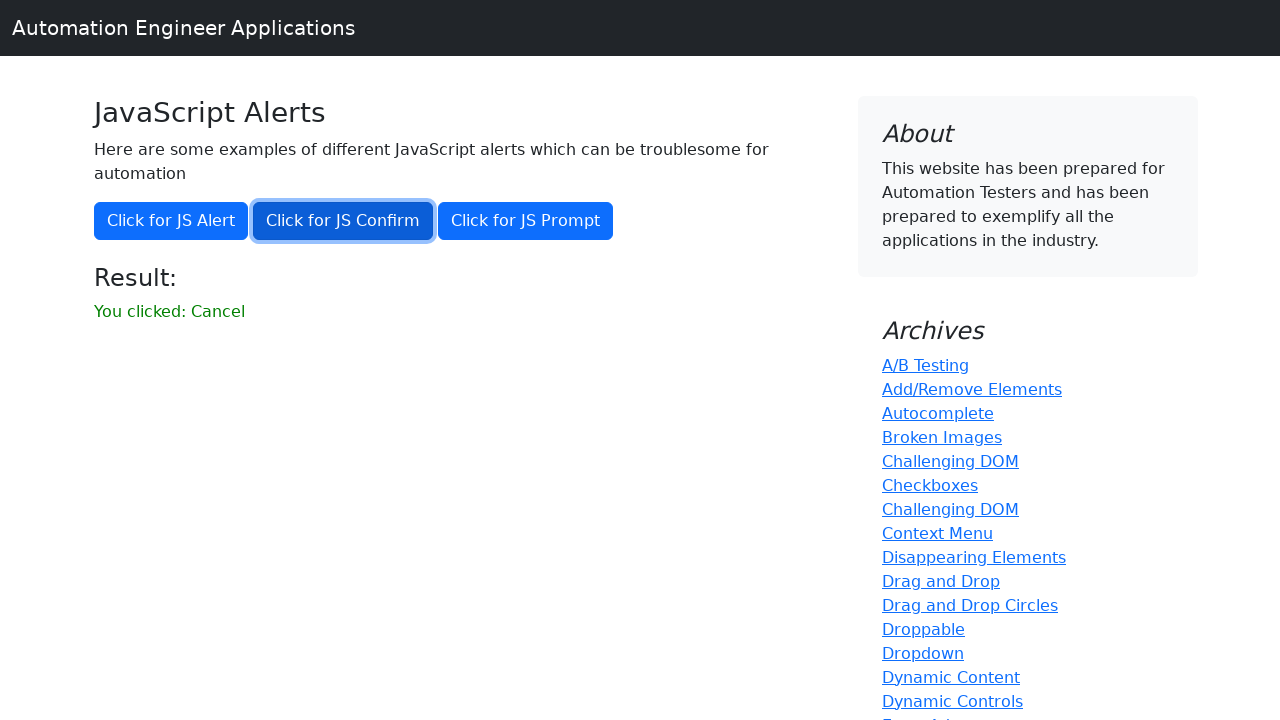

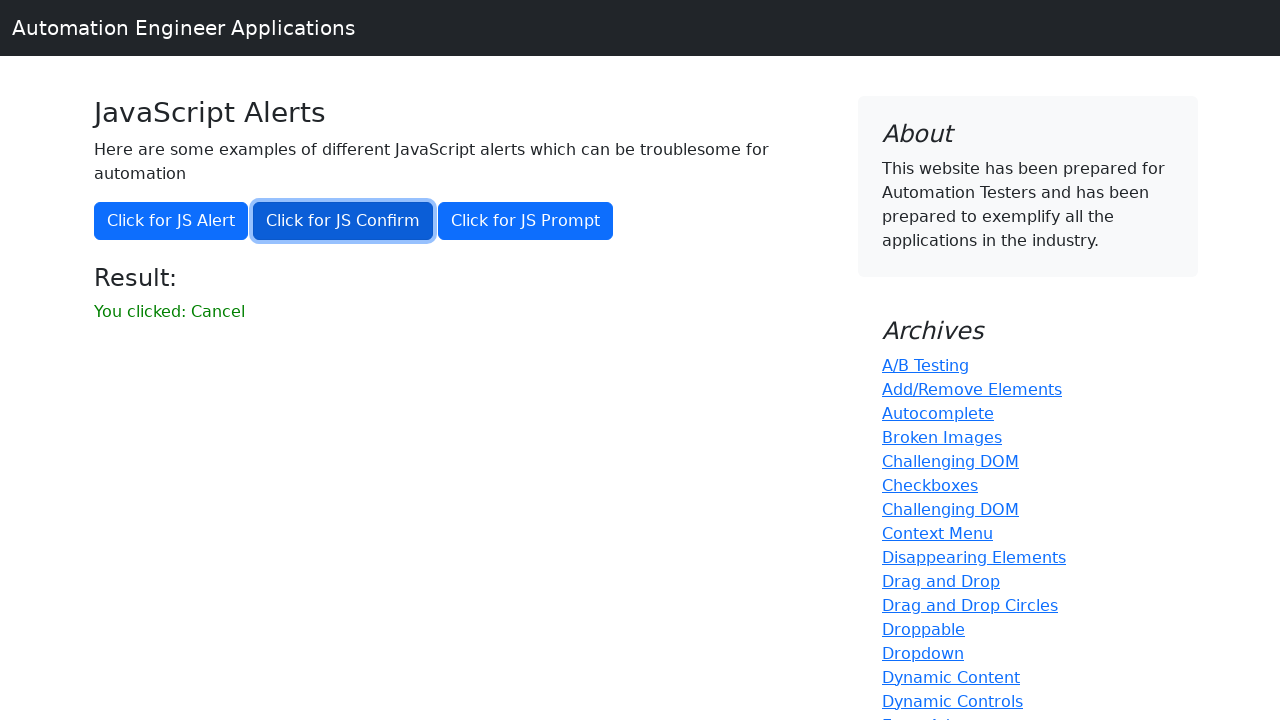